Tests file upload functionality by uploading a file using the file input element on a test upload page

Starting URL: https://the-internet.herokuapp.com/upload

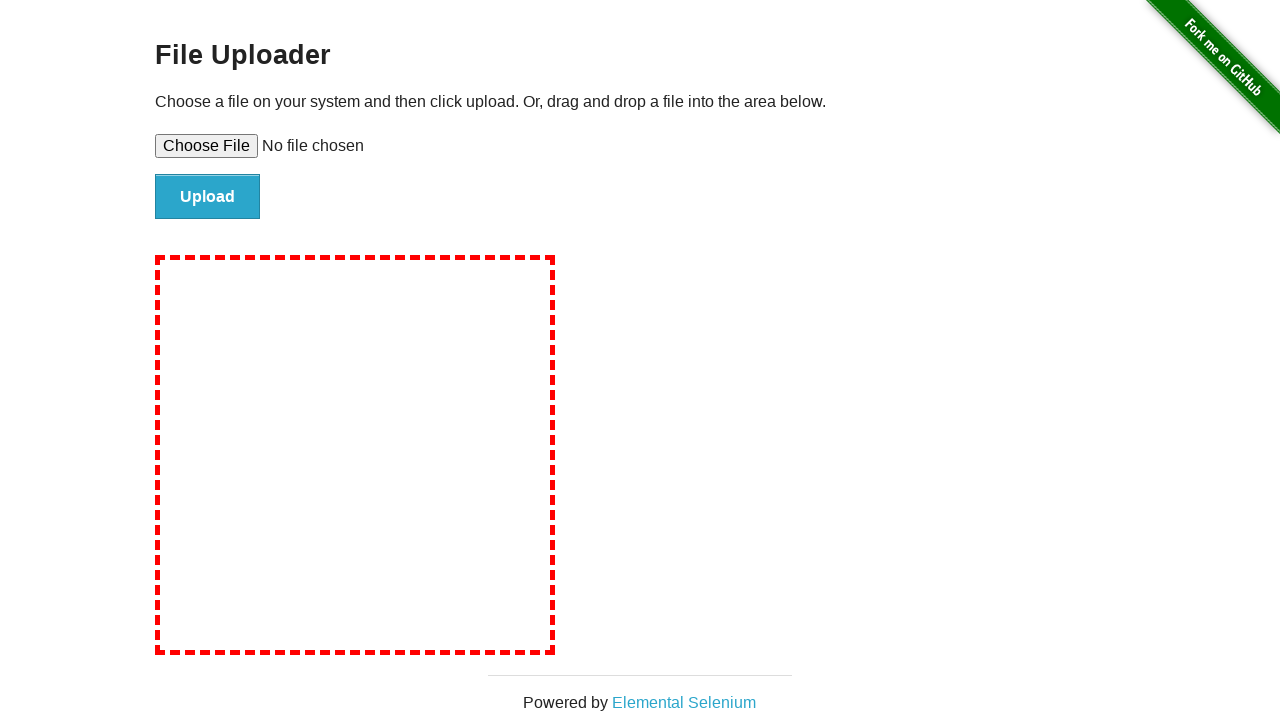

Created temporary test file at /tmp/test_upload_file.txt
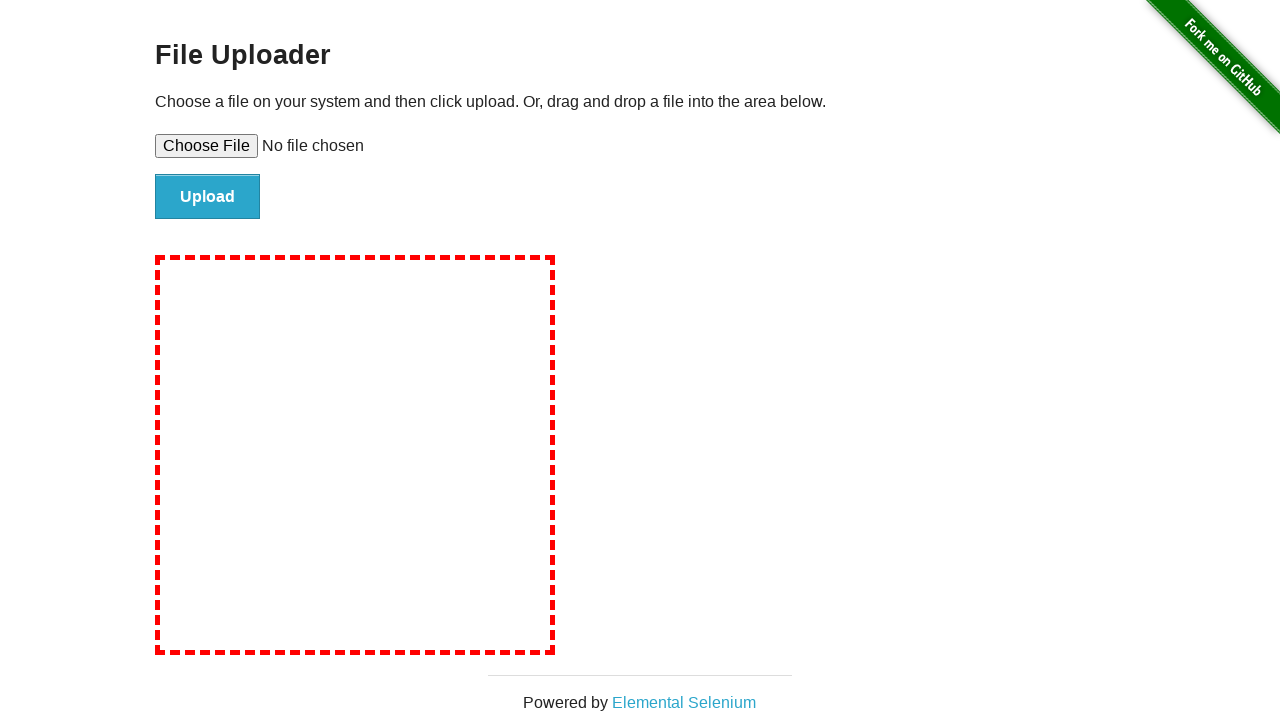

Set input file to file upload element using sendKeys
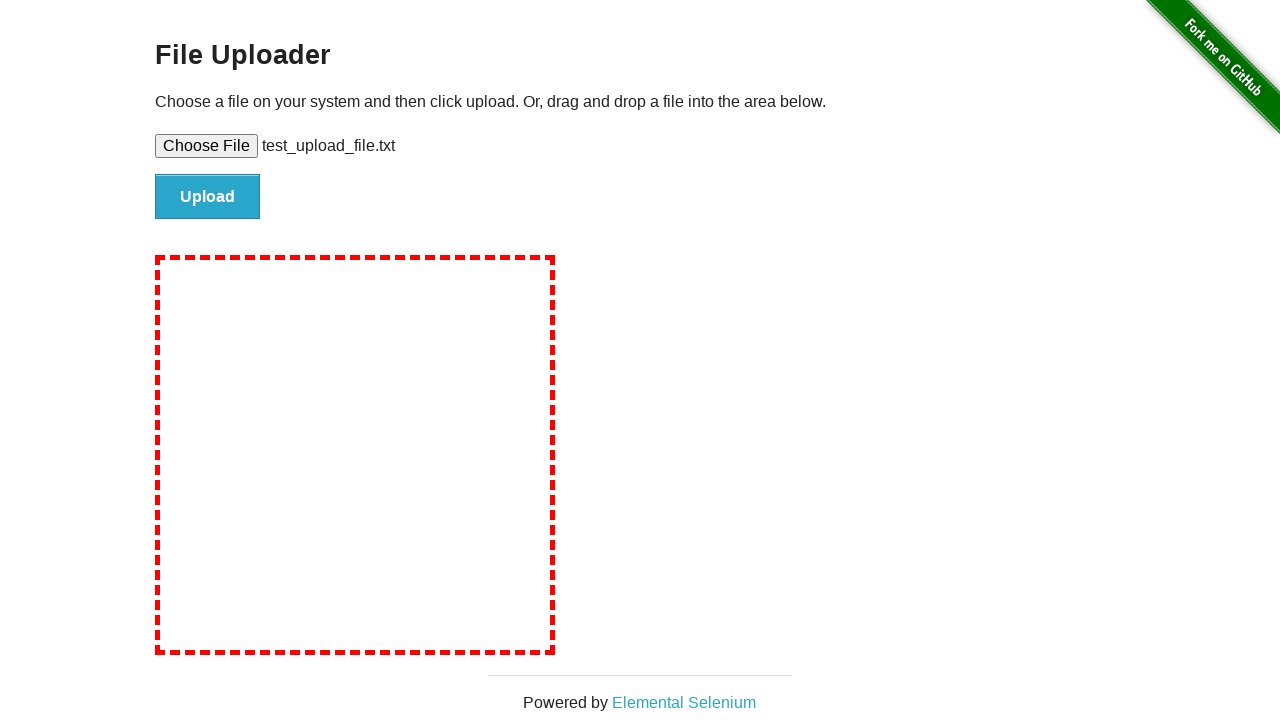

Clicked file submit button to upload the file at (208, 197) on #file-submit
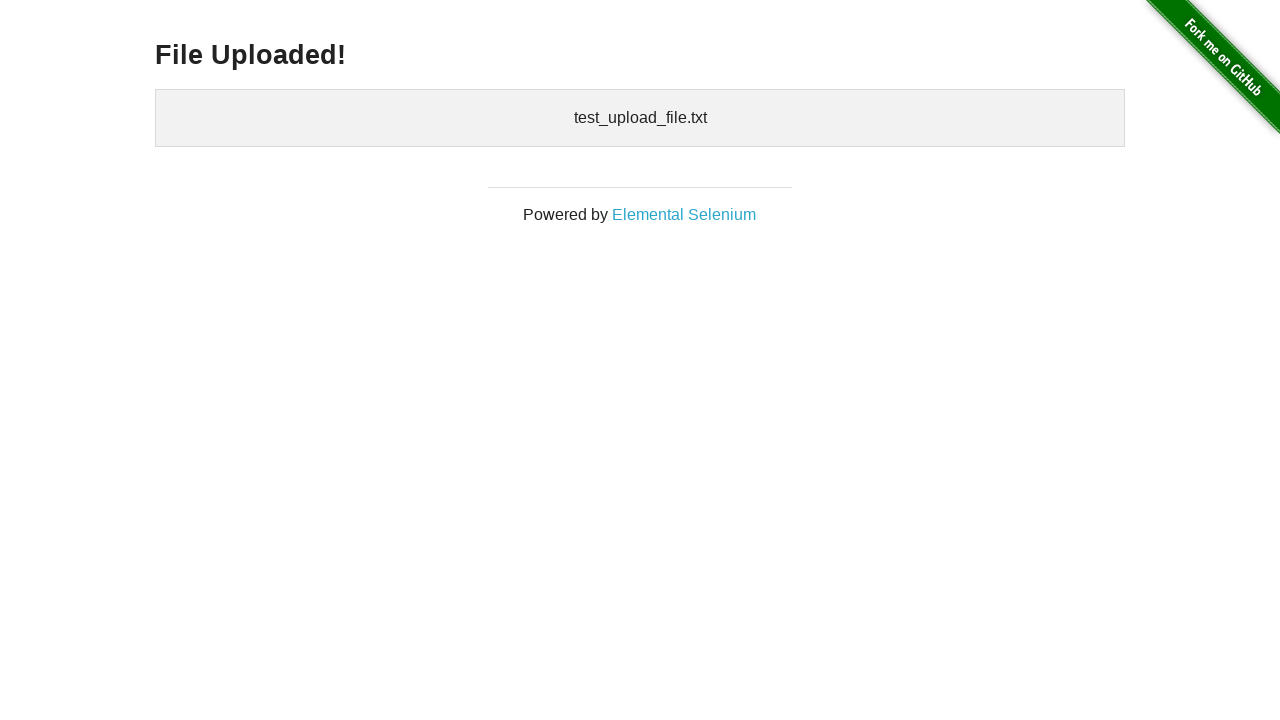

Upload confirmation element appeared - file upload successful
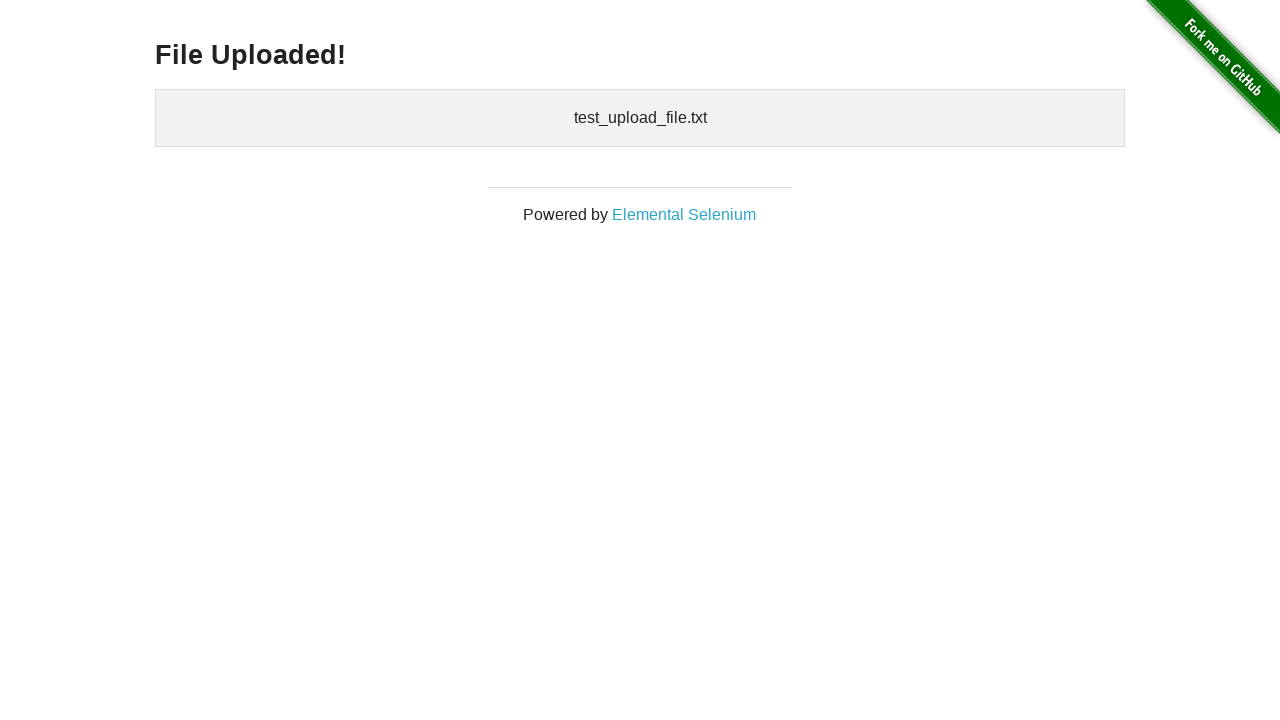

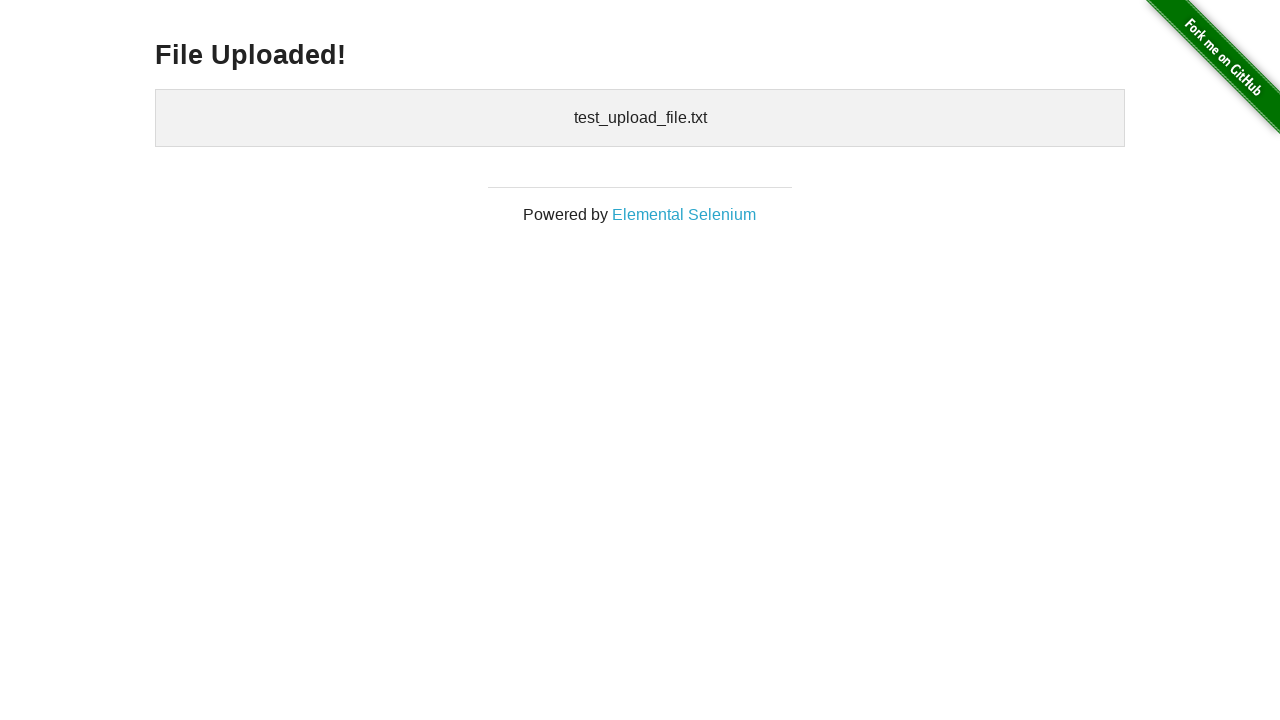